Navigates to Scratch homepage and verifies that anchor links are present on the page

Starting URL: https://scratch.mit.edu/

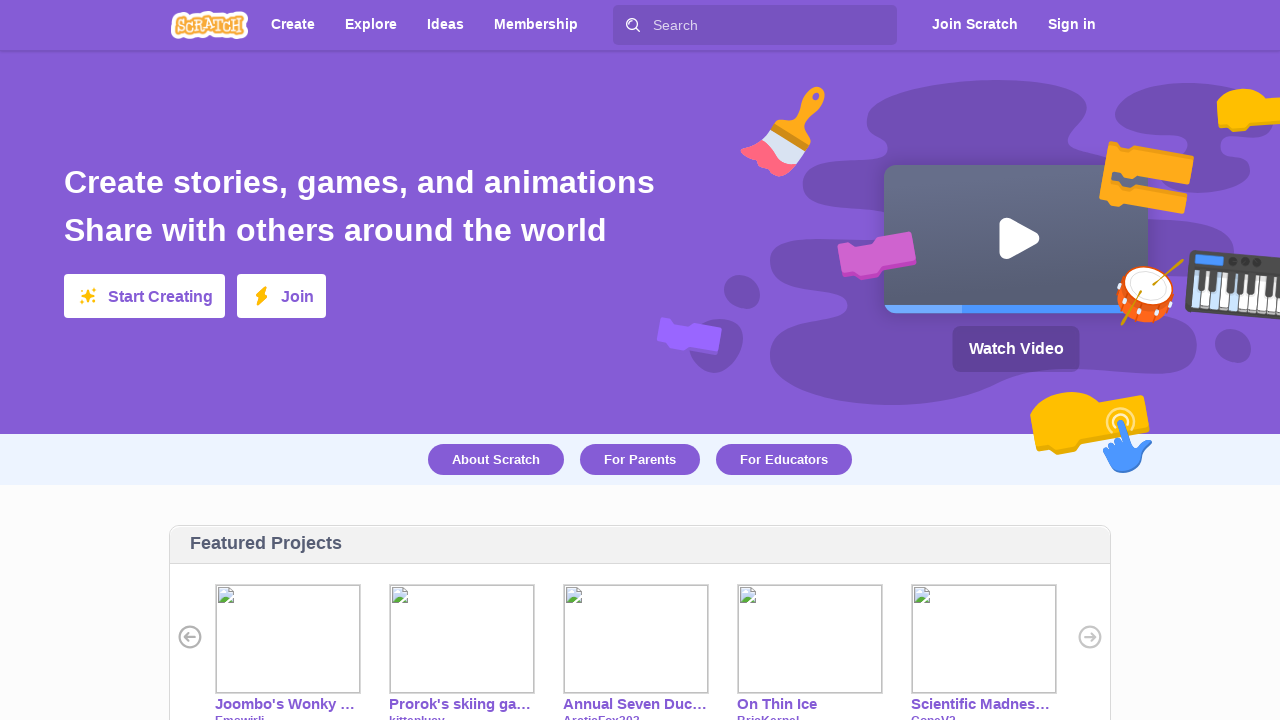

Navigated to Scratch homepage
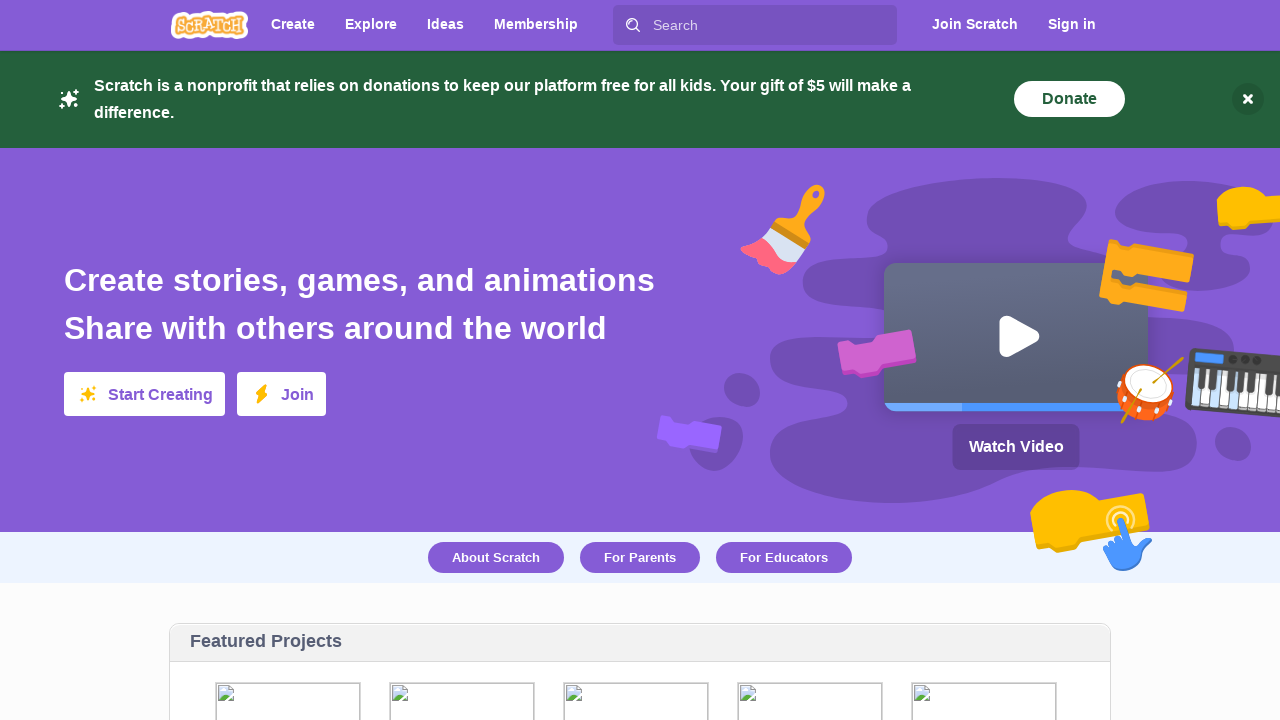

Waited for page to fully load (networkidle state)
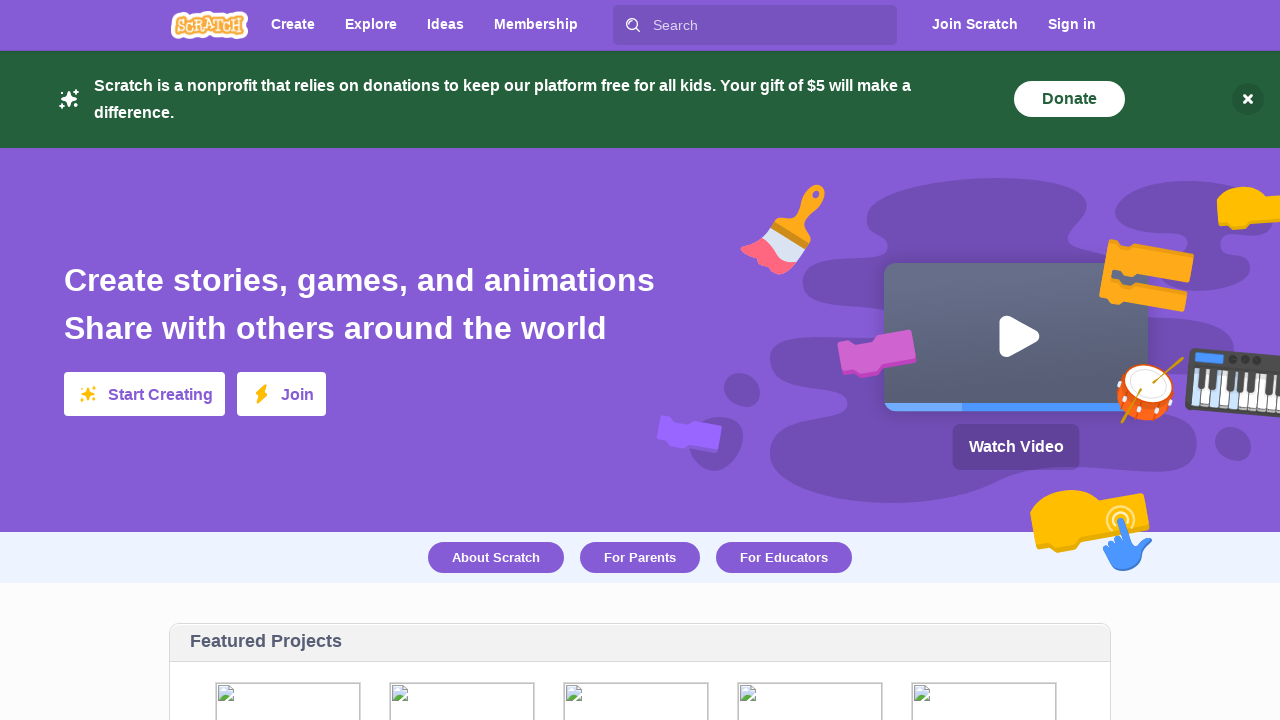

Verified that anchor link selectors are present on the page
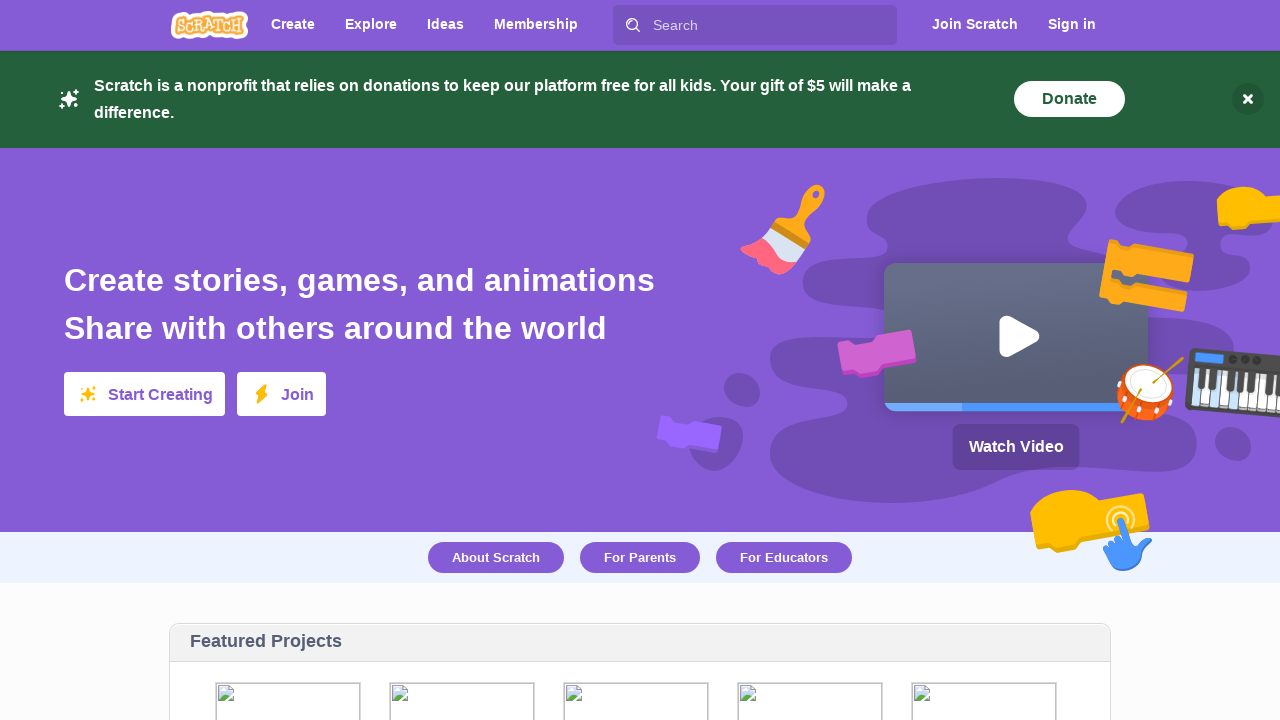

Located all anchor elements on the page
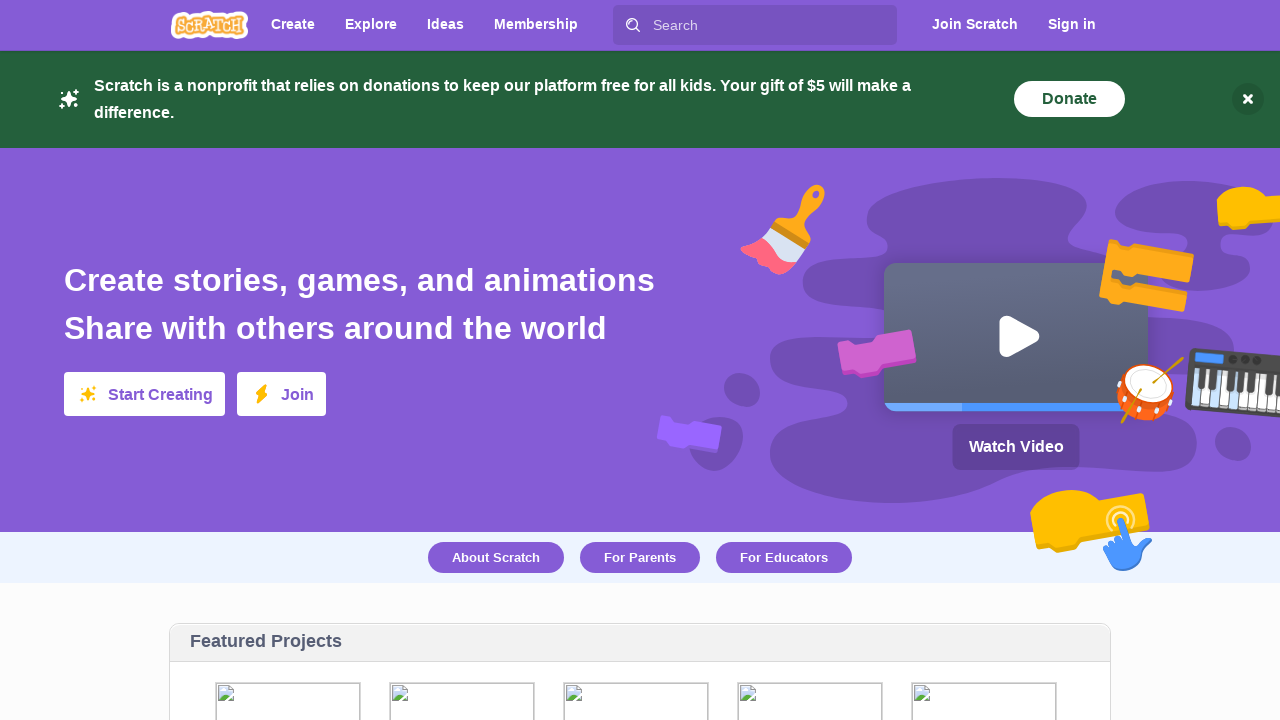

Assertion passed: found anchor links on Scratch homepage
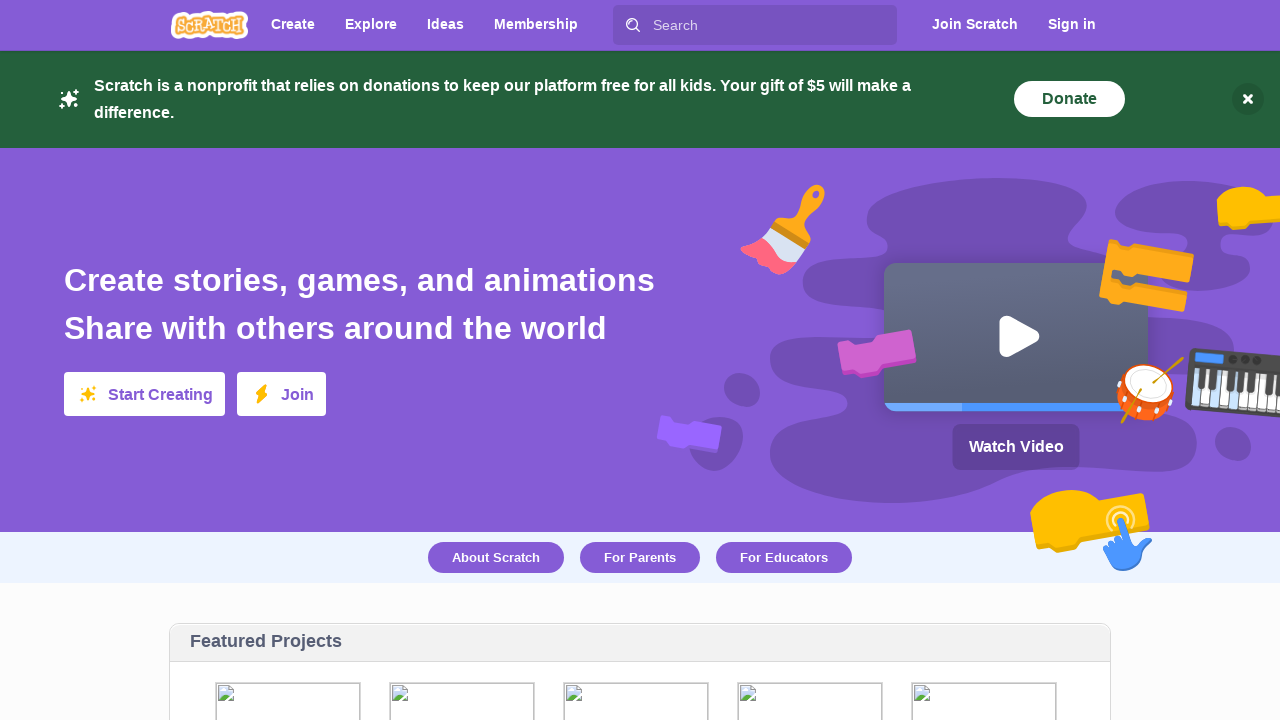

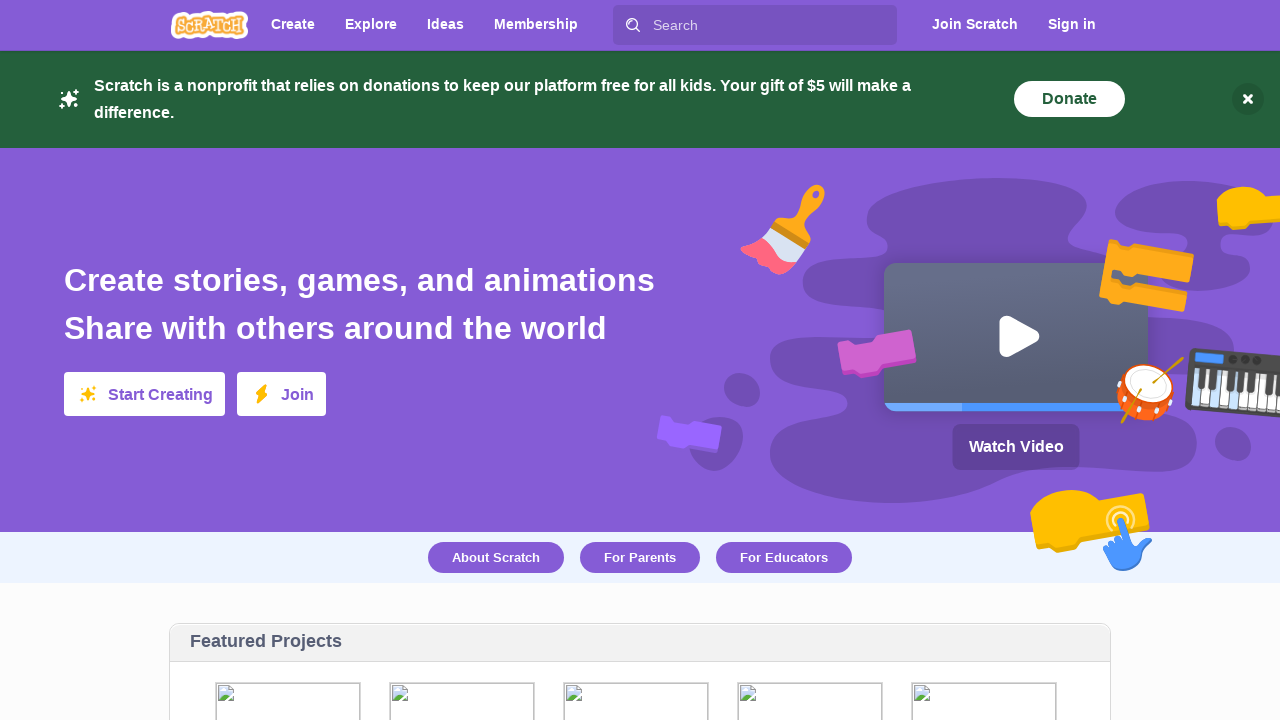